Navigates to the input form test page and auto-fills the form fields with random generated data.

Starting URL: http://ipjohnson.github.io/SeleniumFixture/TestSite/InputForm.html

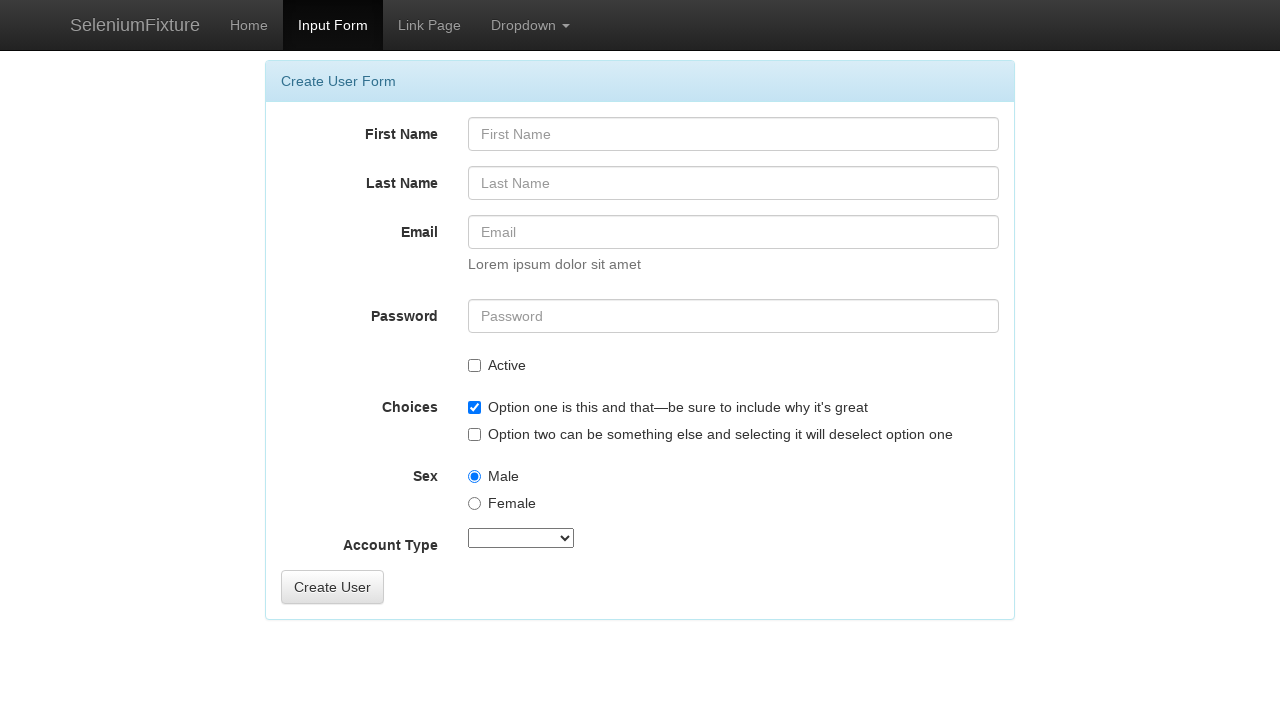

Filled First Name field with 'RandomFirstName' on #FirstName
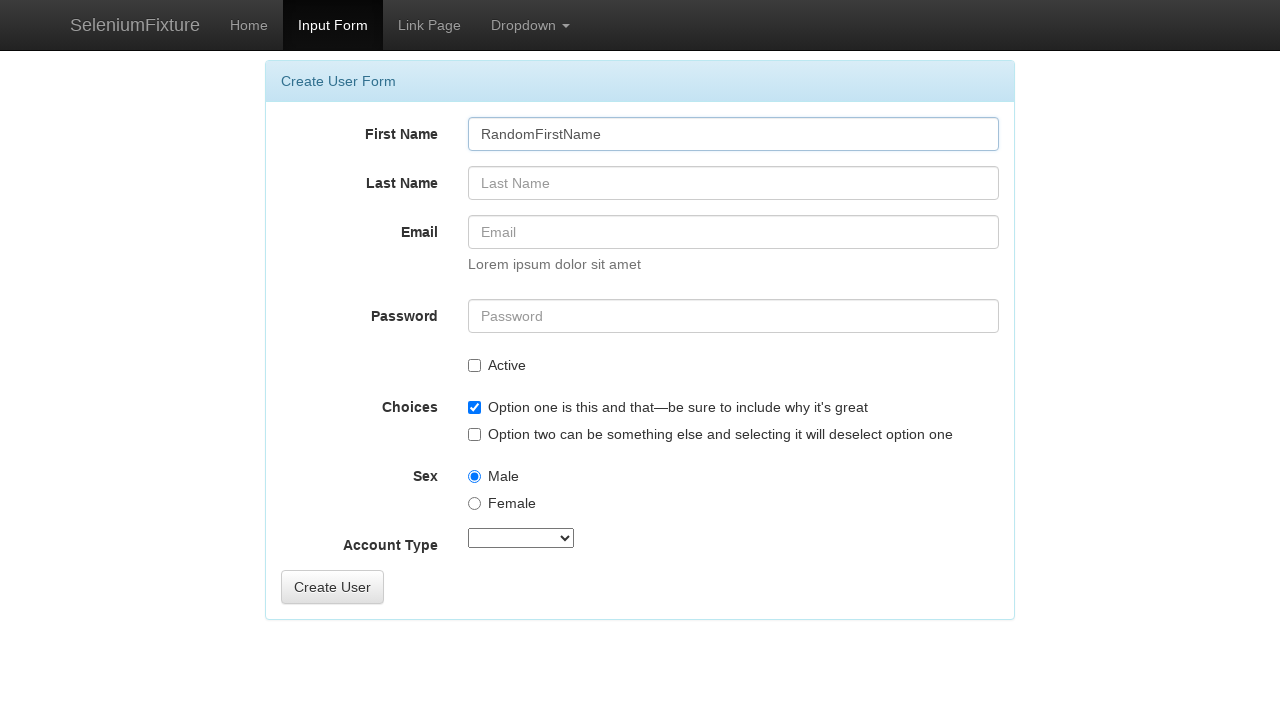

Filled Last Name field with 'RandomLastName' on #LastName
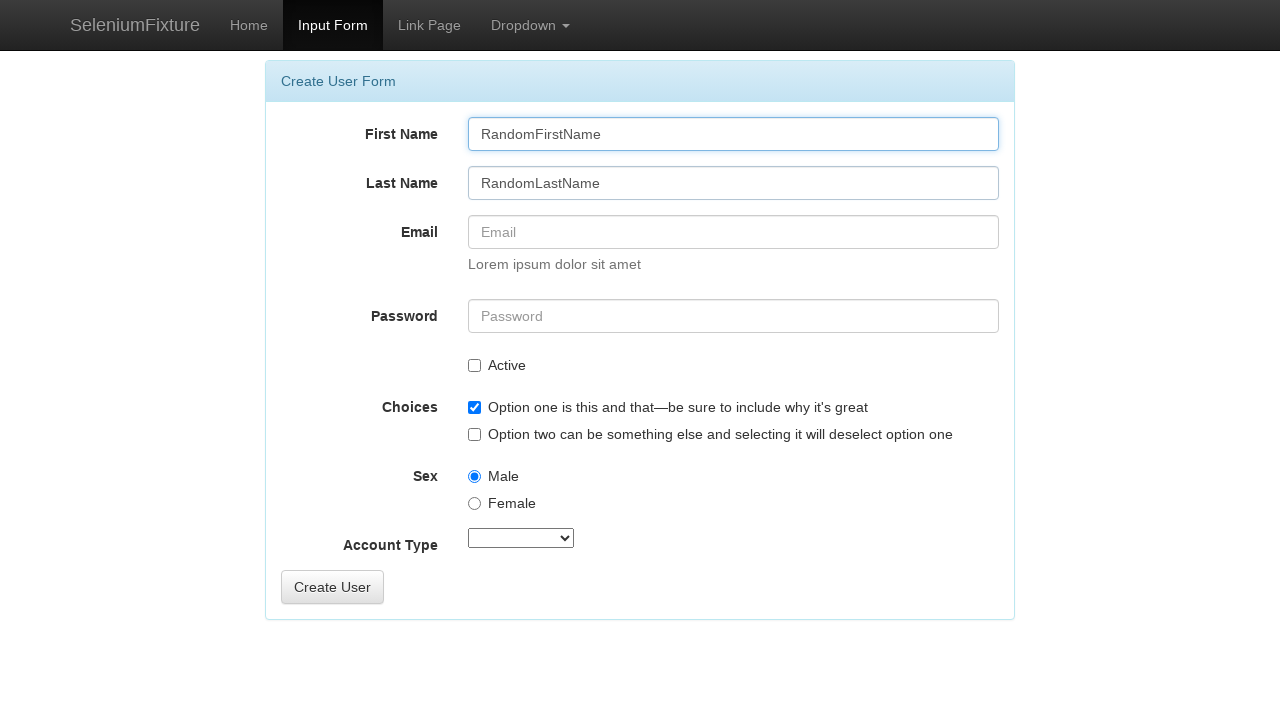

Form fields populated and verified
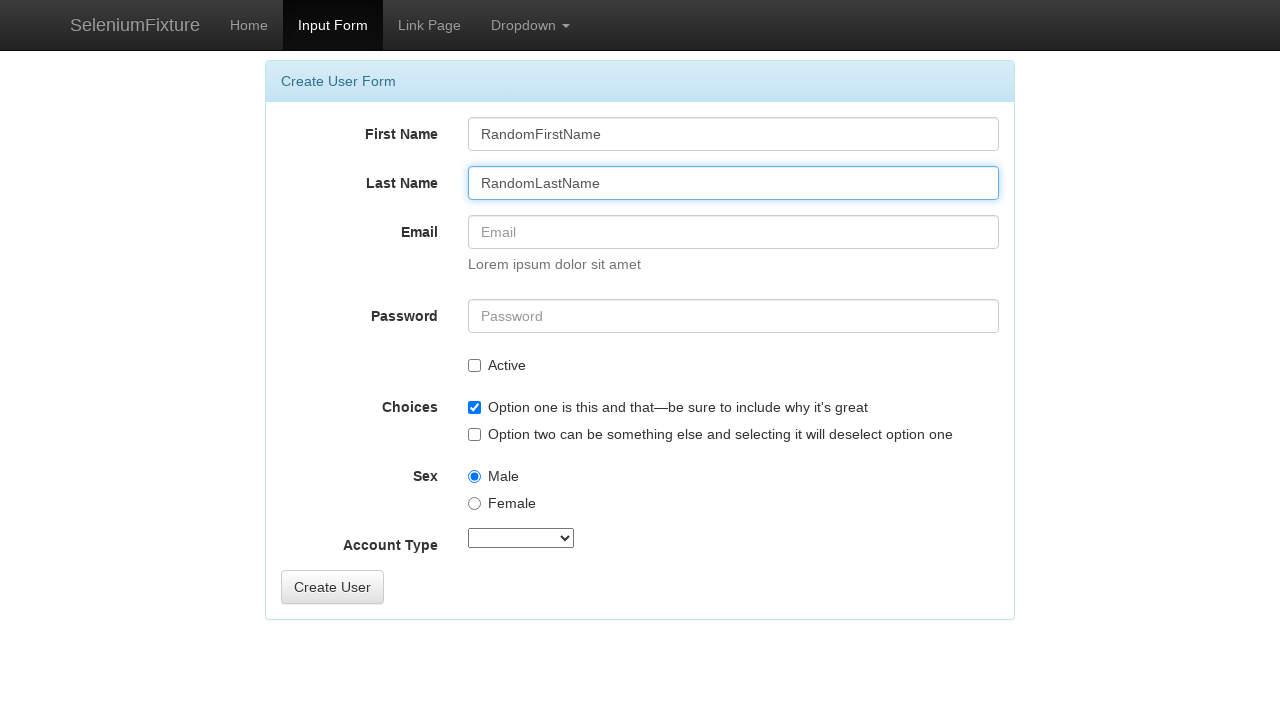

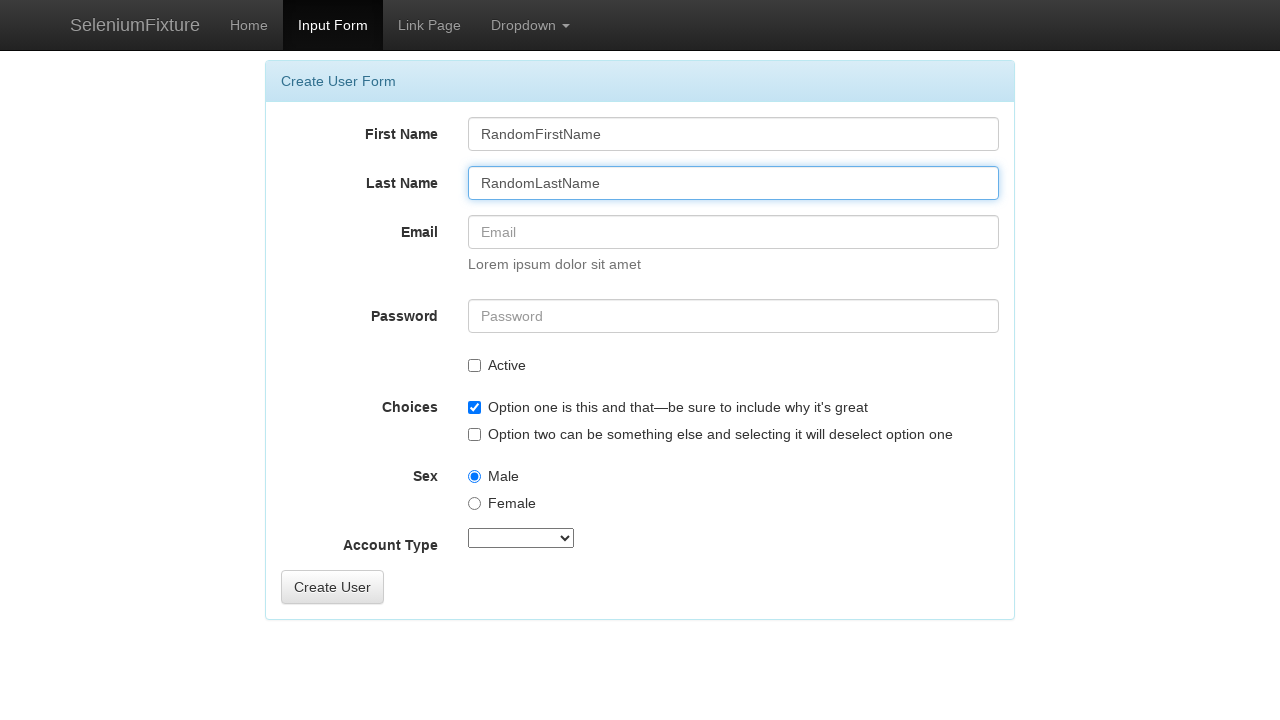